Tests JavaScript confirm dialog handling by clicking a button that triggers an alert, verifying the alert message, and accepting it

Starting URL: https://the-internet.herokuapp.com/javascript_alerts

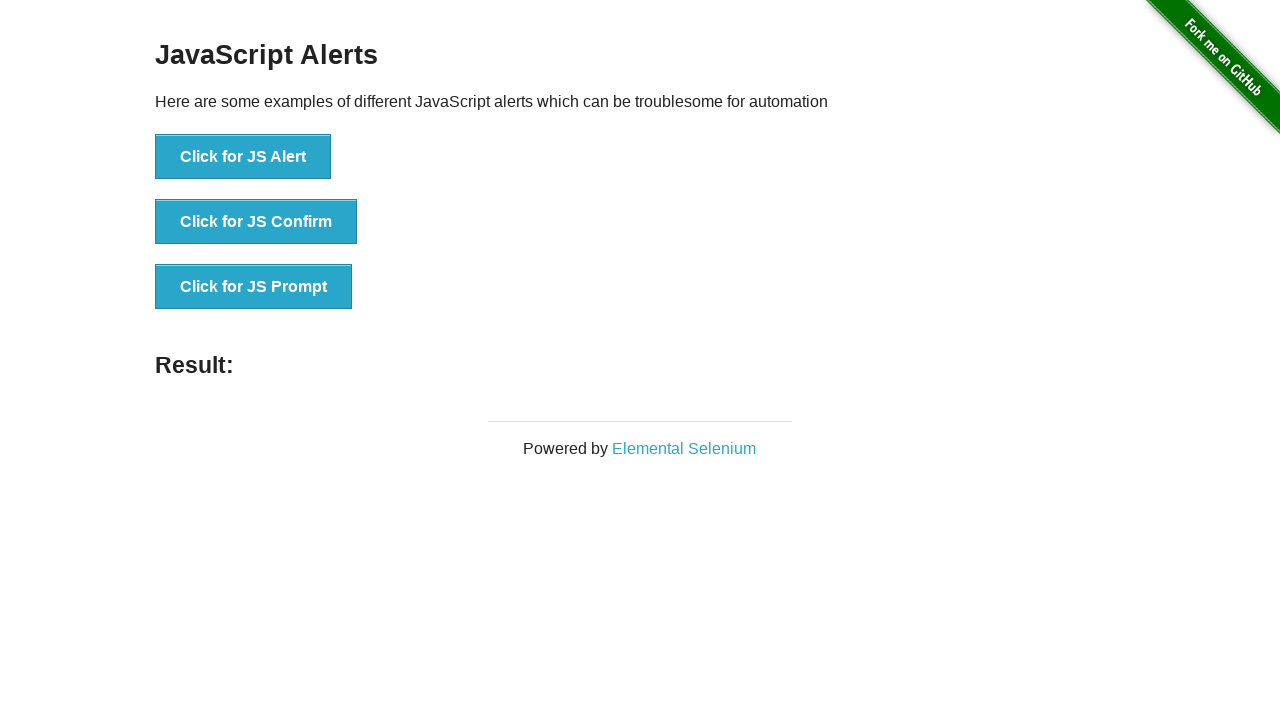

Set up dialog handler to intercept alerts
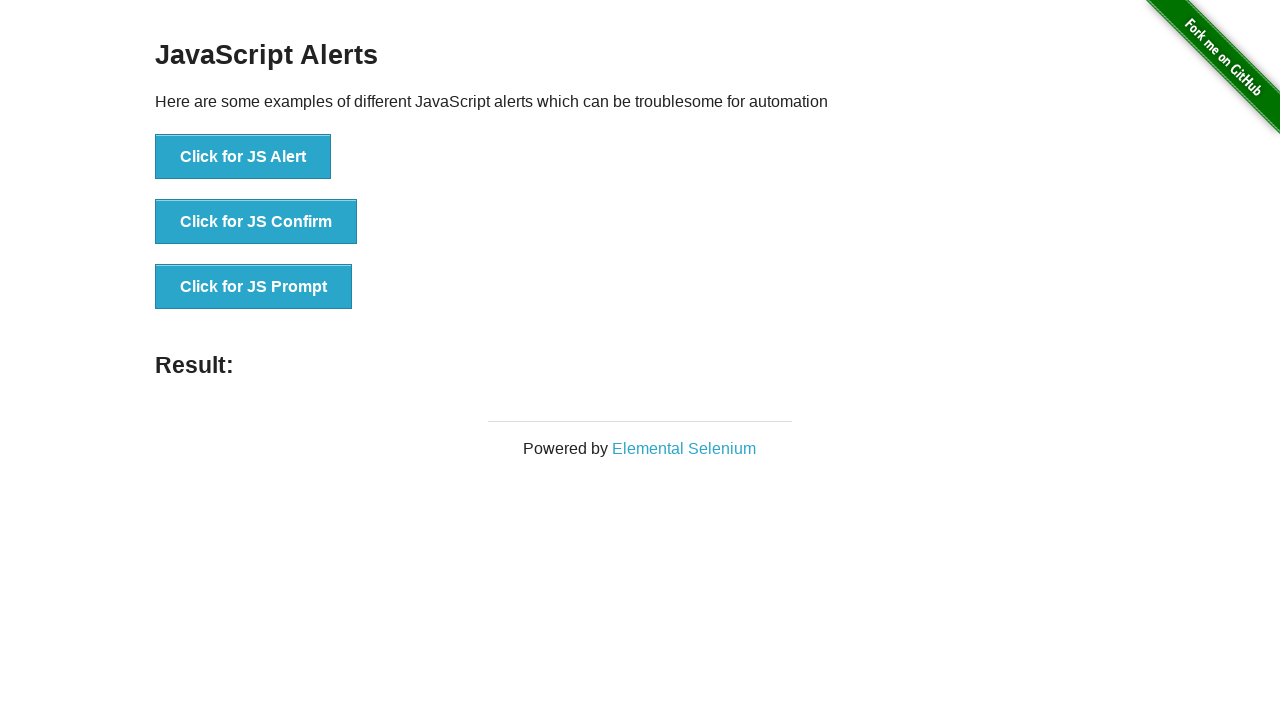

Clicked button to trigger JavaScript confirm dialog at (256, 222) on xpath=//button[normalize-space()='Click for JS Confirm']
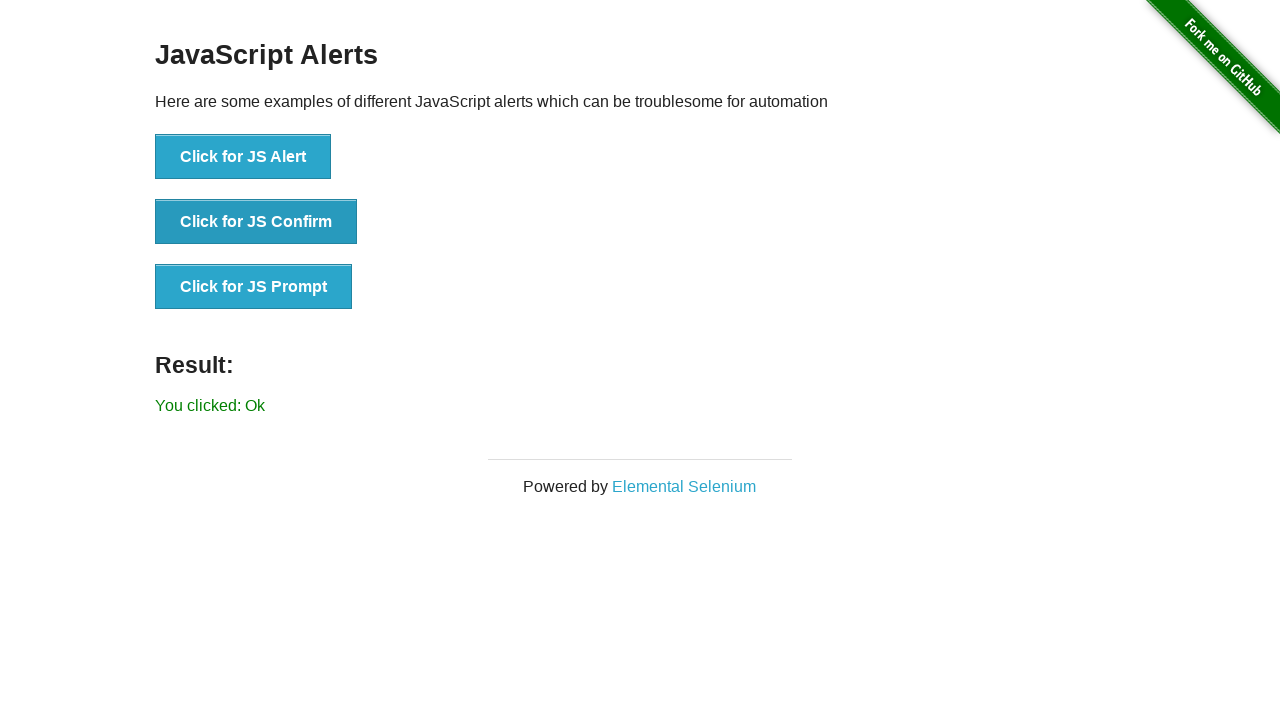

Result element appeared after dialog was handled
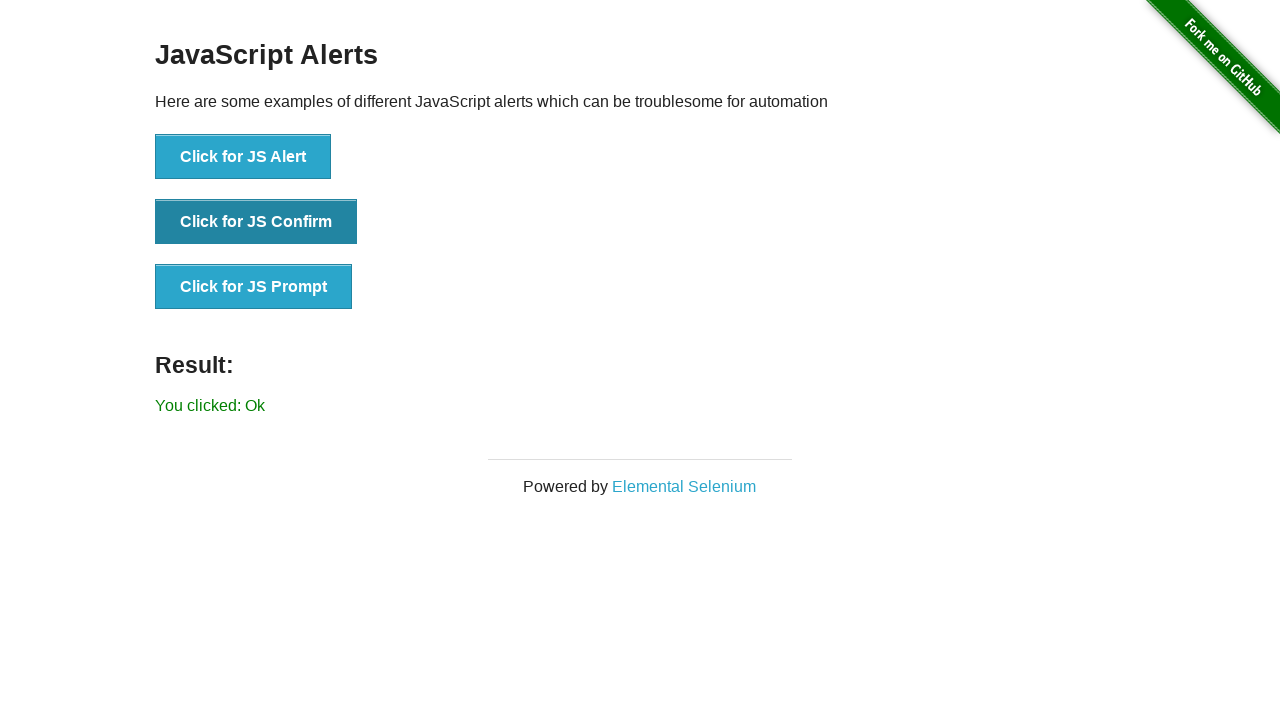

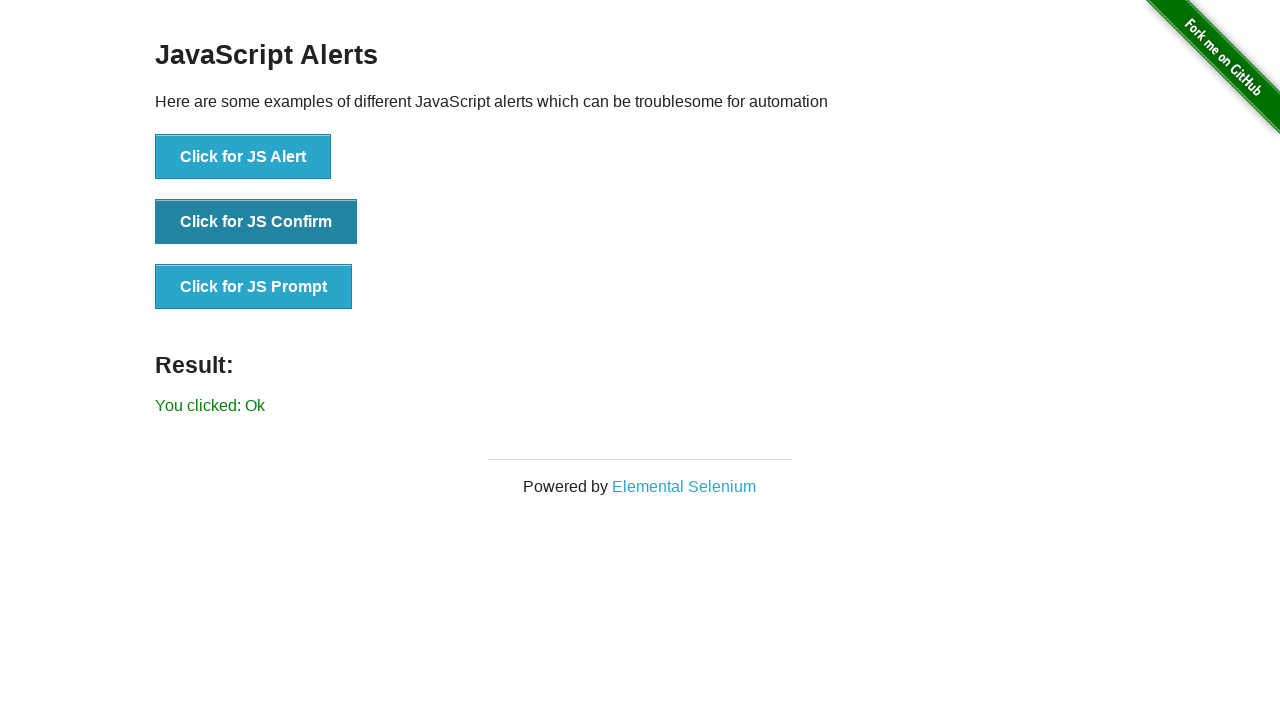